Tests web table checkboxes by checking all checkbox inputs in the table and verifying each becomes checked.

Starting URL: https://practice.cydeo.com/web-tables

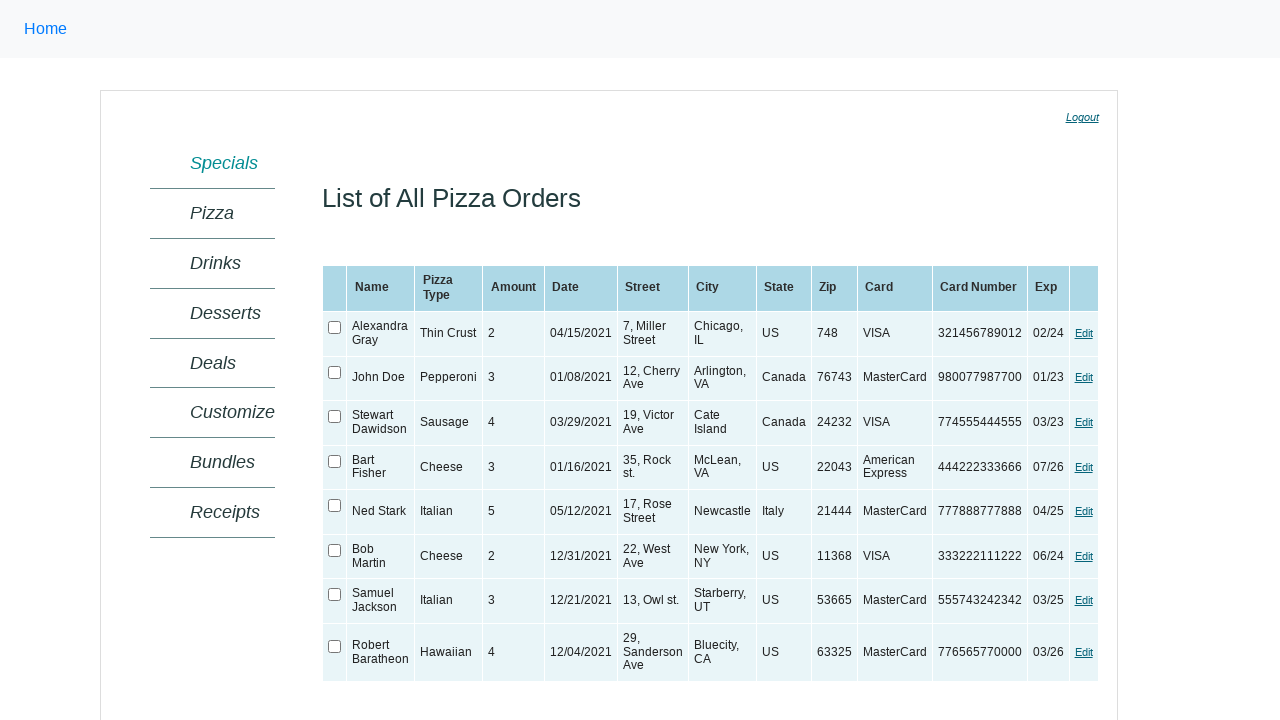

Navigated to web tables practice page
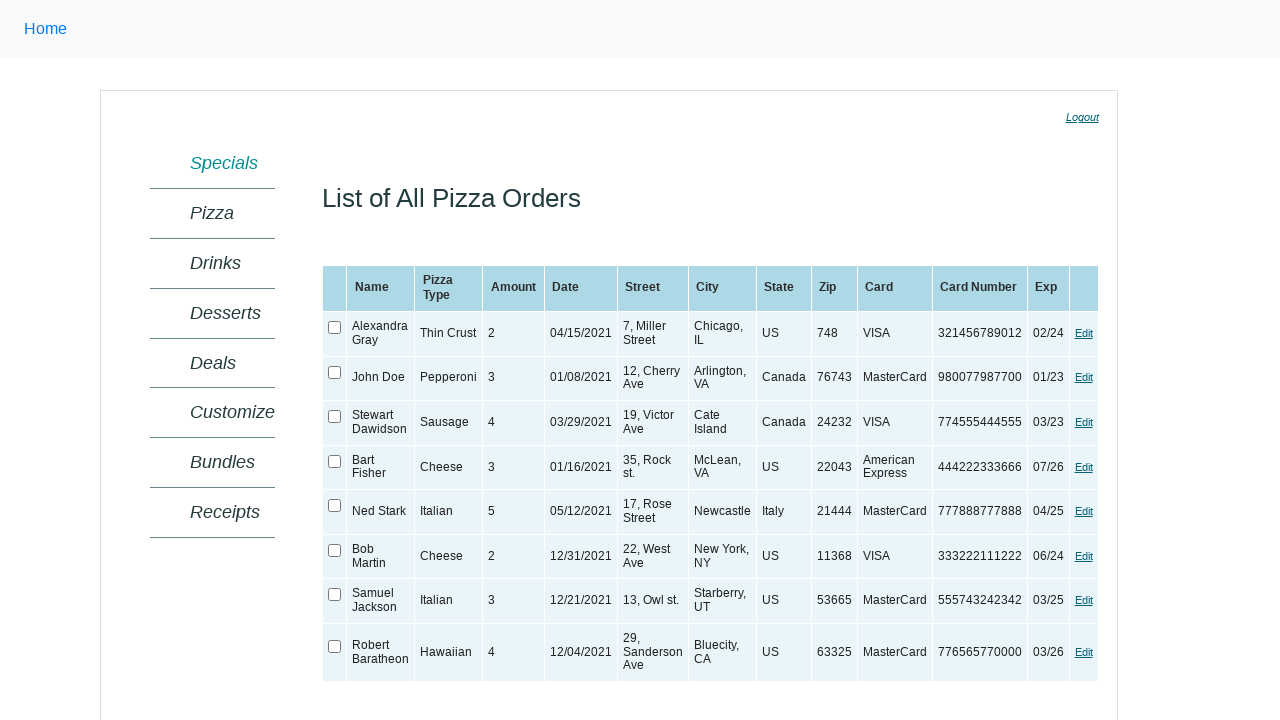

Located the web table element
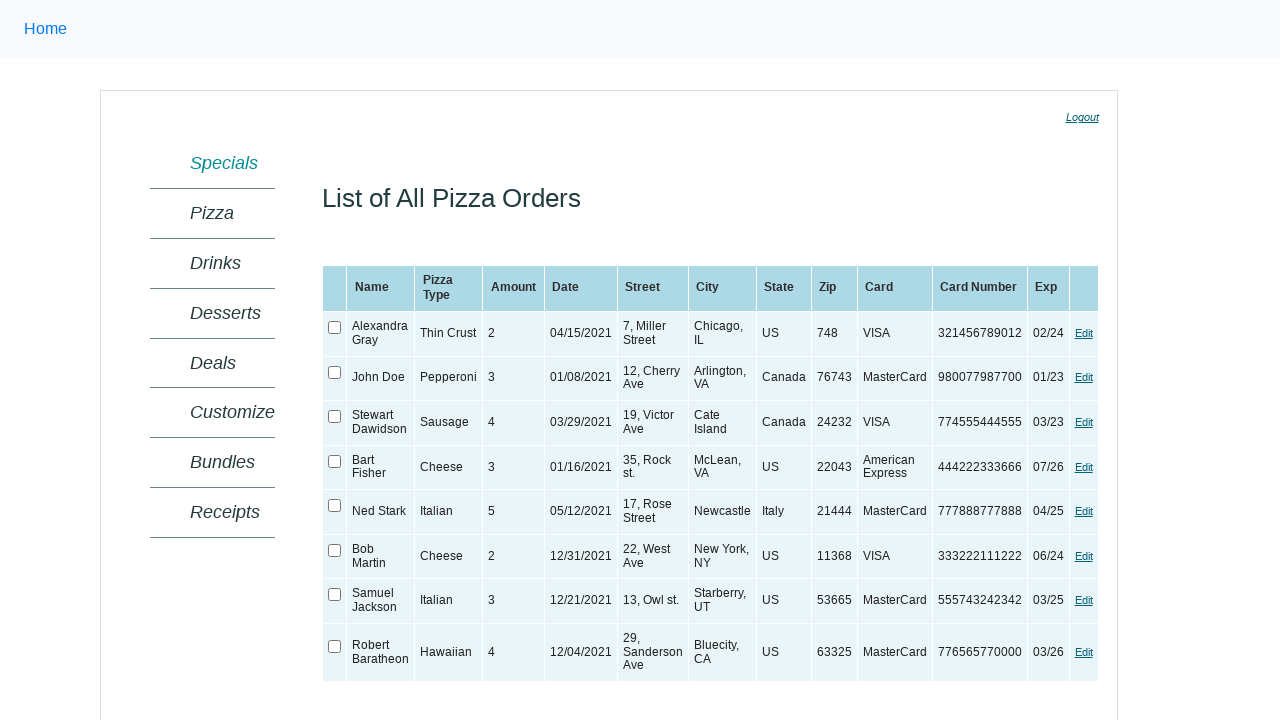

Waited for web table to be visible
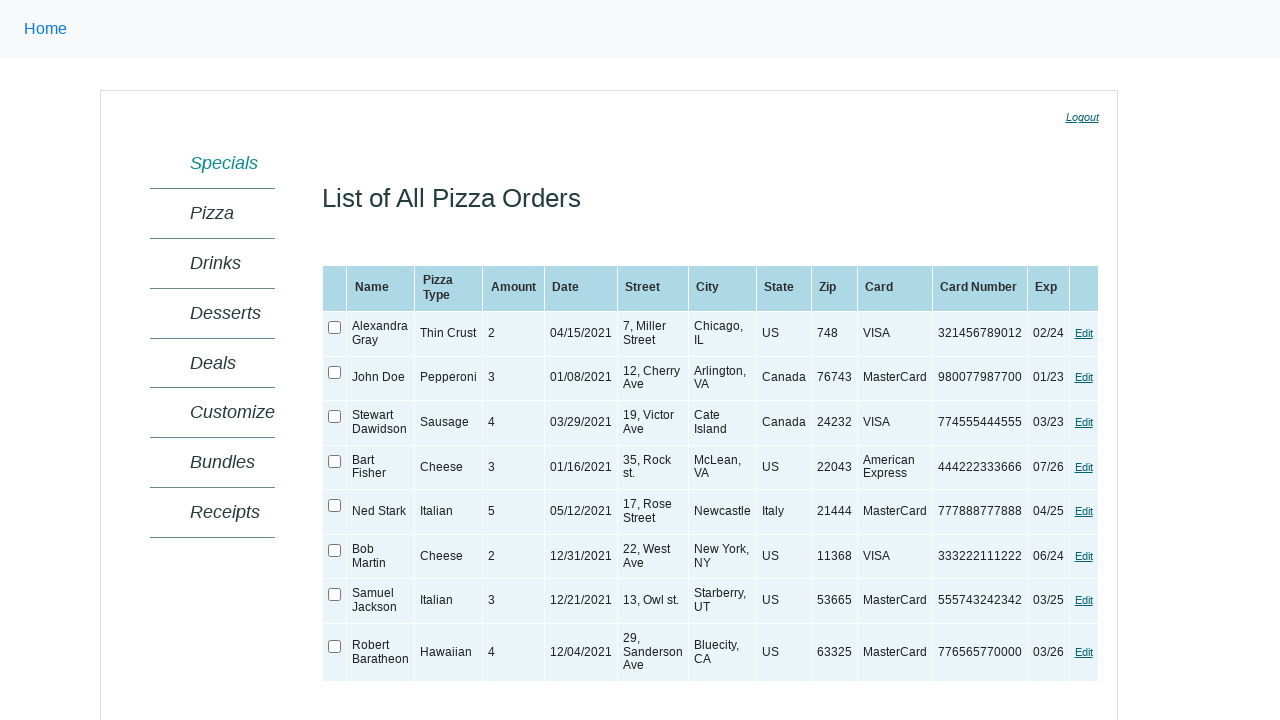

Retrieved all checkboxes from the web table
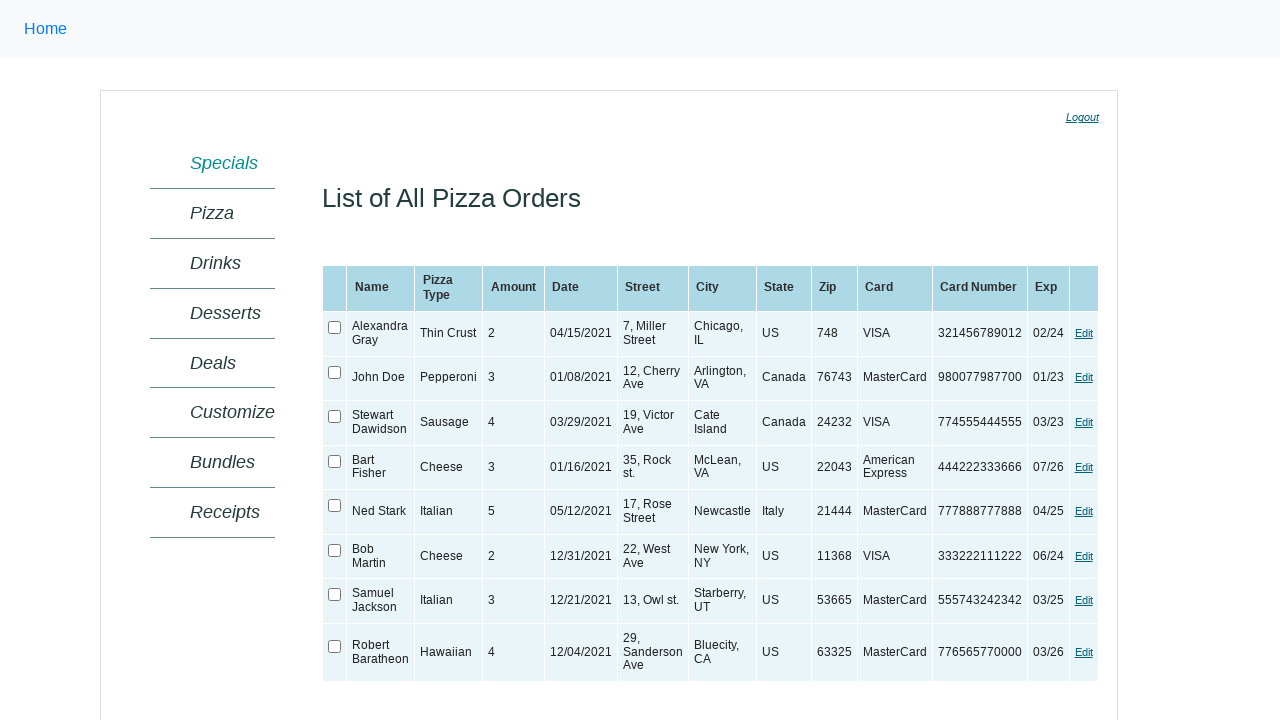

Checked a checkbox in the web table at (335, 328) on xpath=//table[@id='ctl00_MainContent_orderGrid'] >> xpath=//input[@type='checkbo
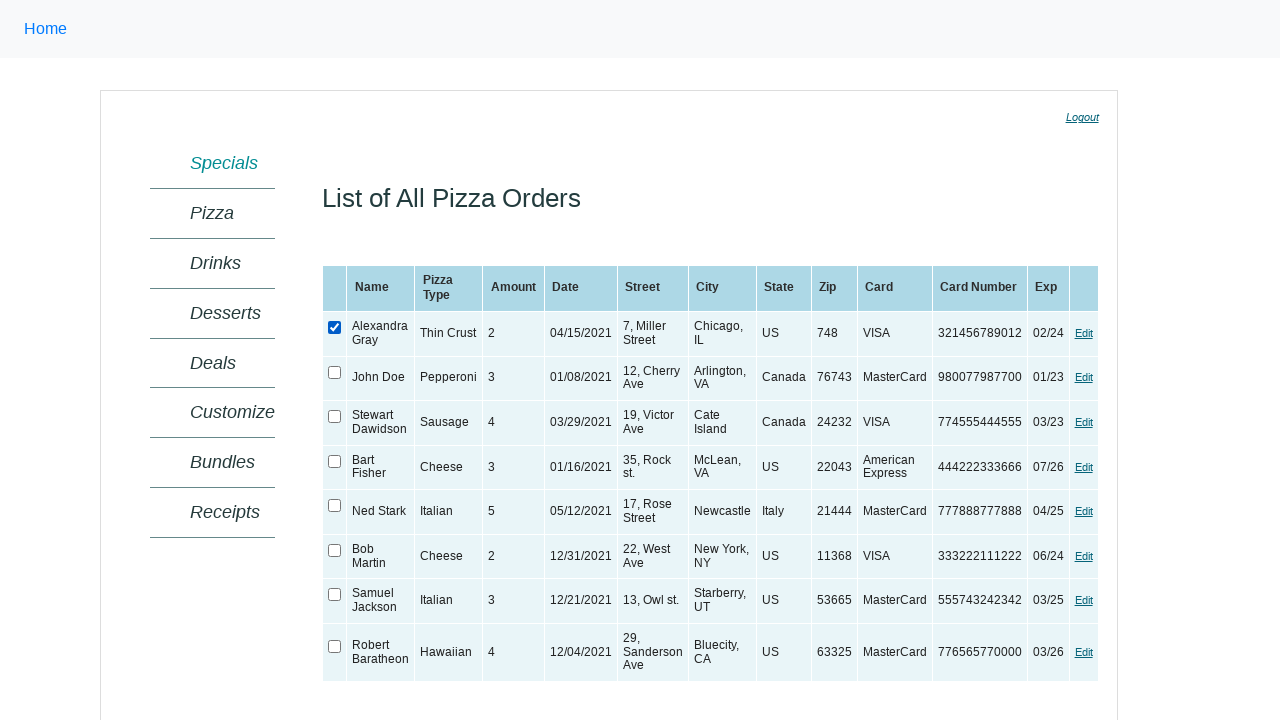

Verified checkbox is checked
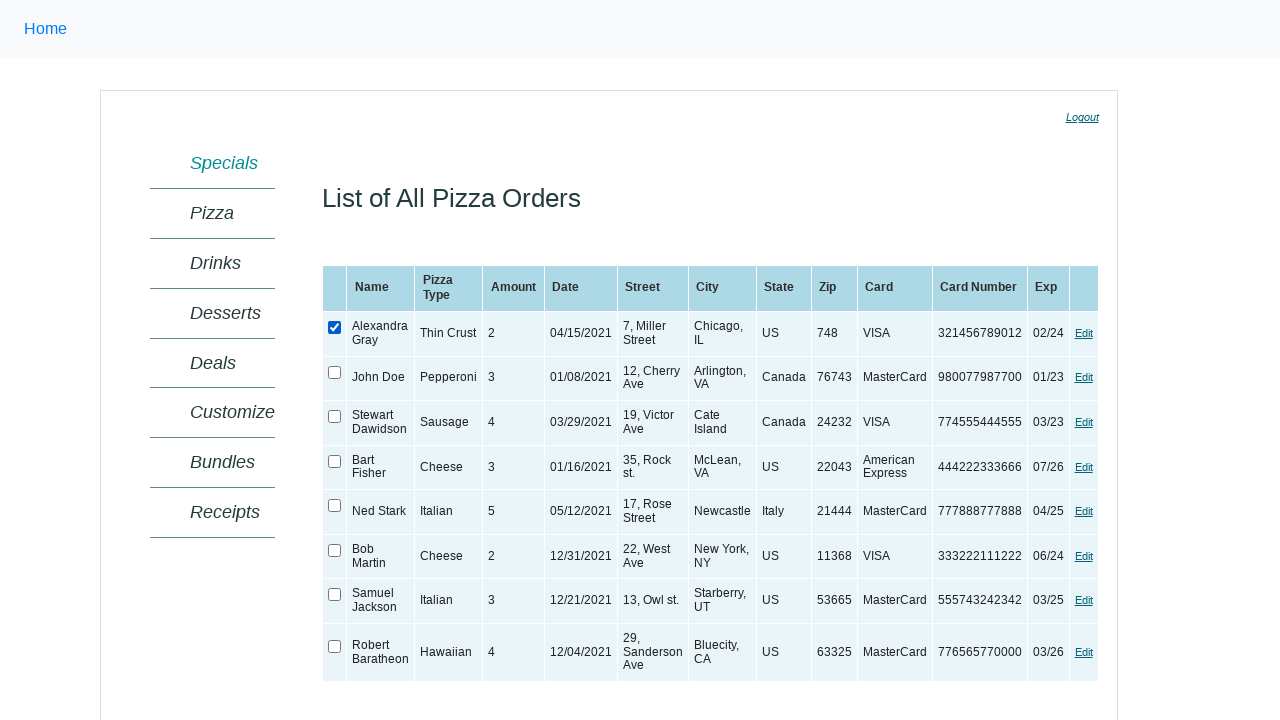

Checked a checkbox in the web table at (335, 372) on xpath=//table[@id='ctl00_MainContent_orderGrid'] >> xpath=//input[@type='checkbo
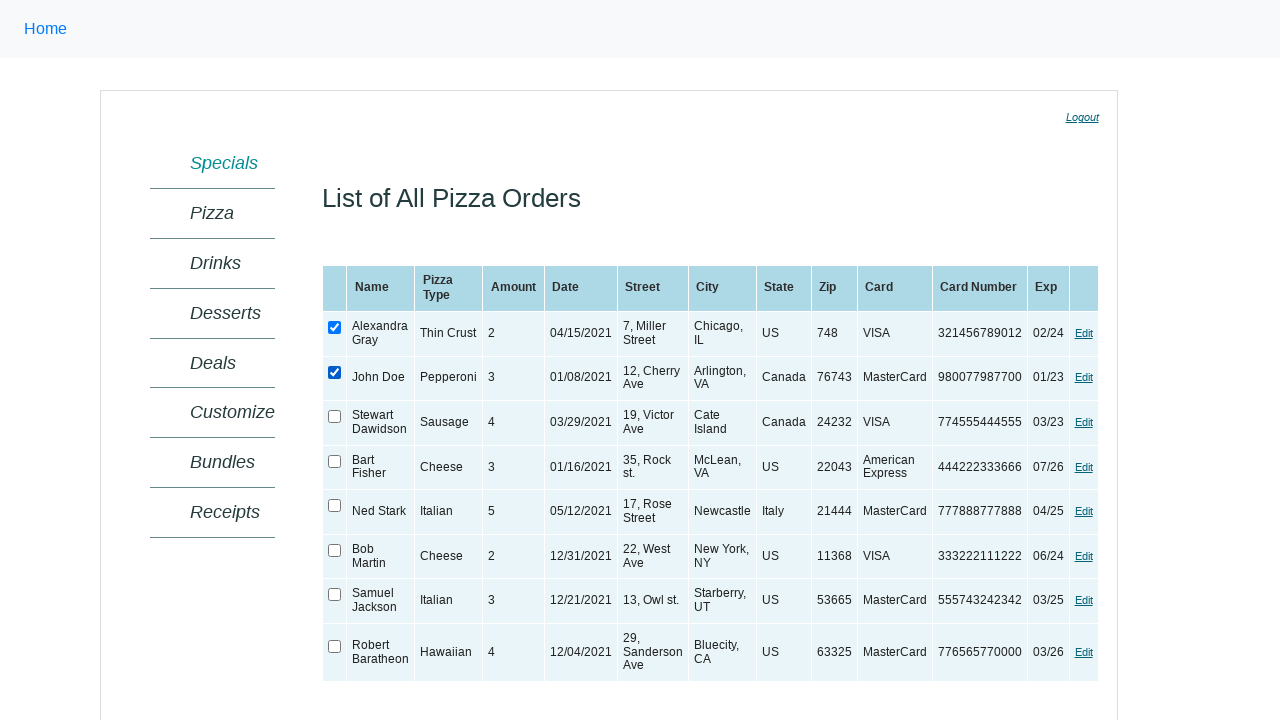

Verified checkbox is checked
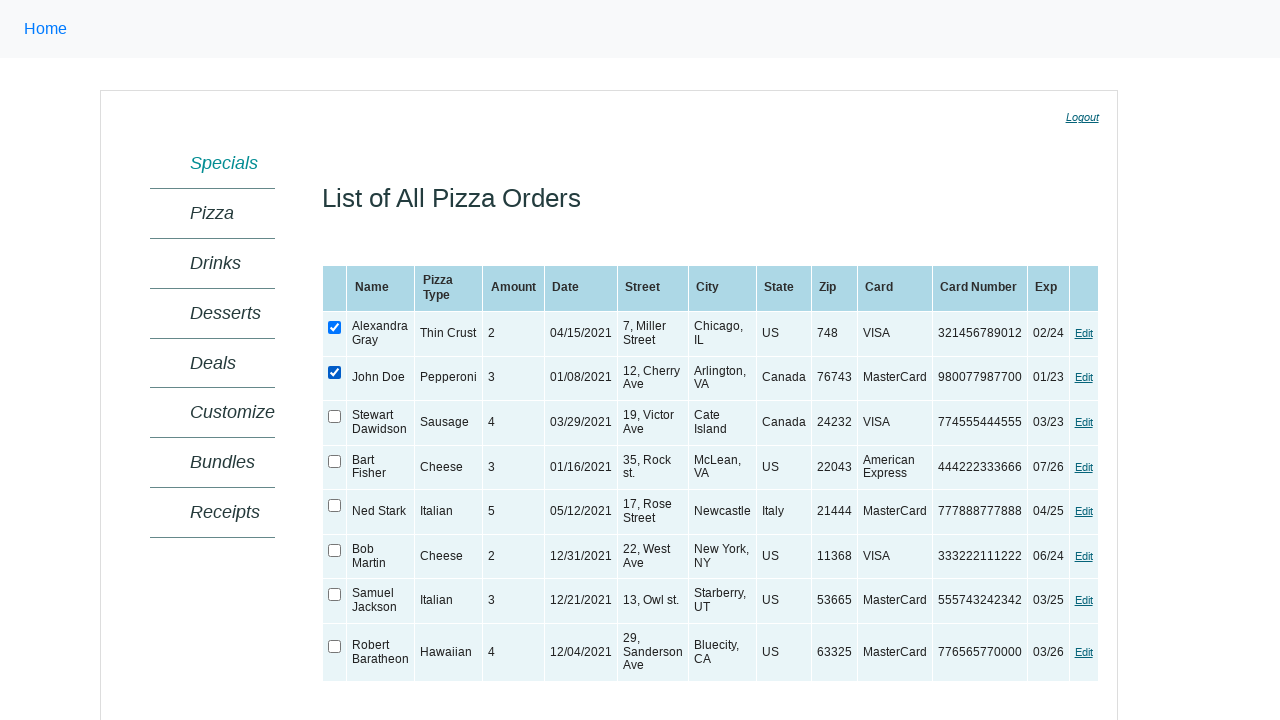

Checked a checkbox in the web table at (335, 417) on xpath=//table[@id='ctl00_MainContent_orderGrid'] >> xpath=//input[@type='checkbo
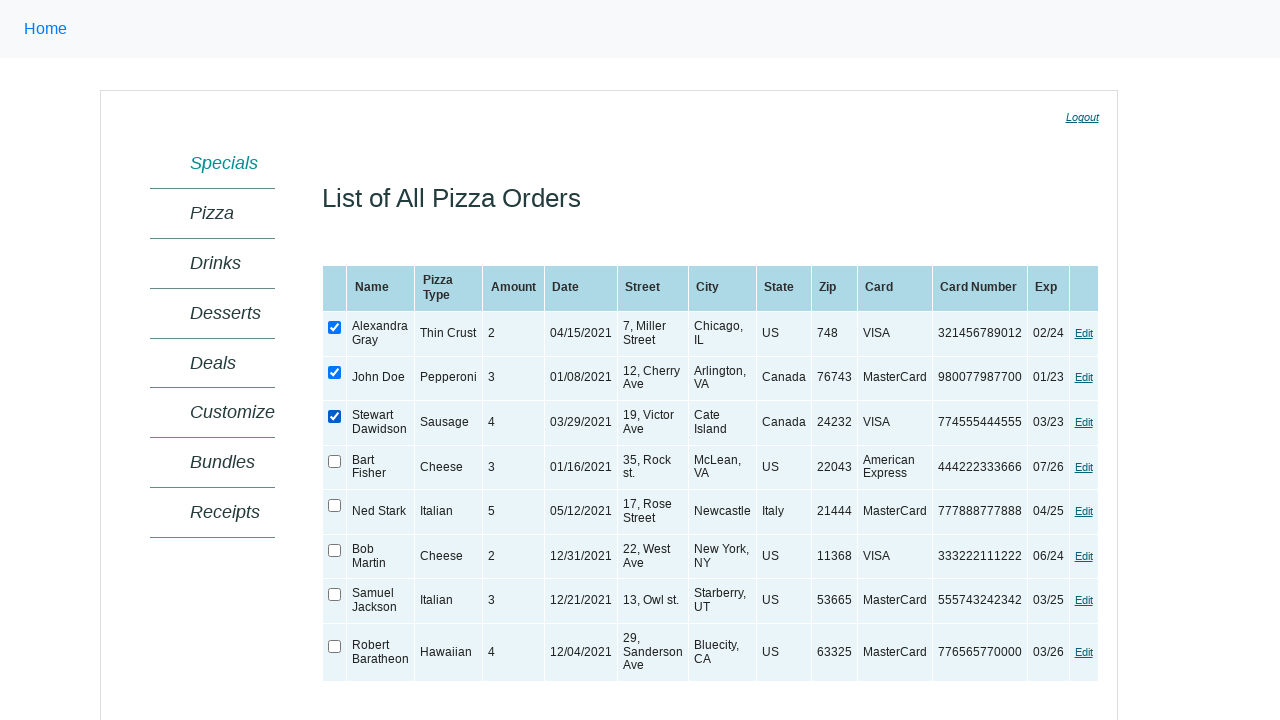

Verified checkbox is checked
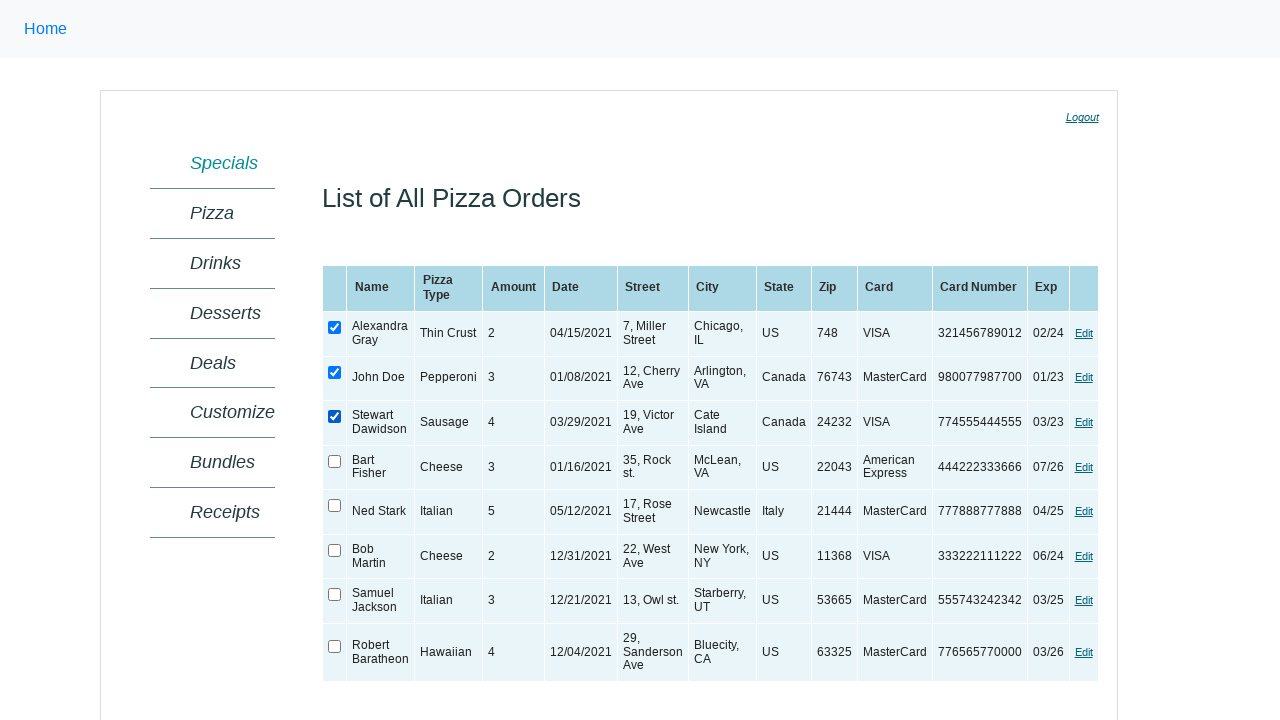

Checked a checkbox in the web table at (335, 461) on xpath=//table[@id='ctl00_MainContent_orderGrid'] >> xpath=//input[@type='checkbo
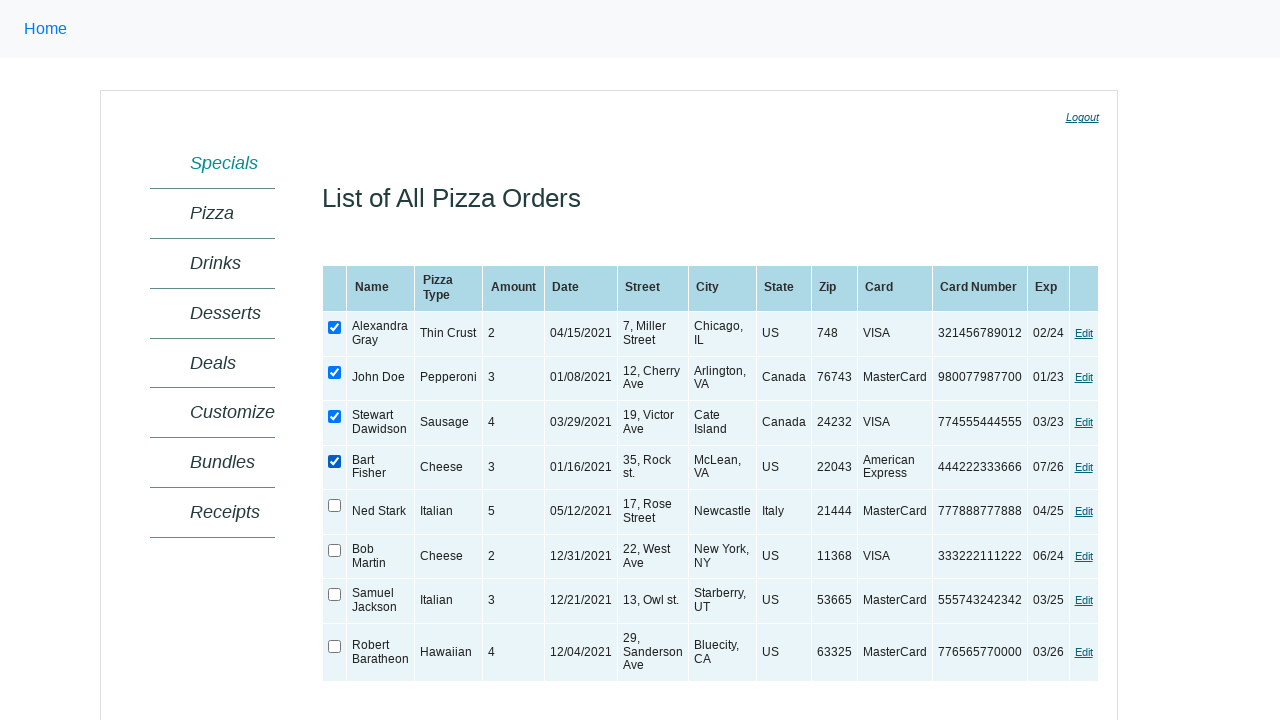

Verified checkbox is checked
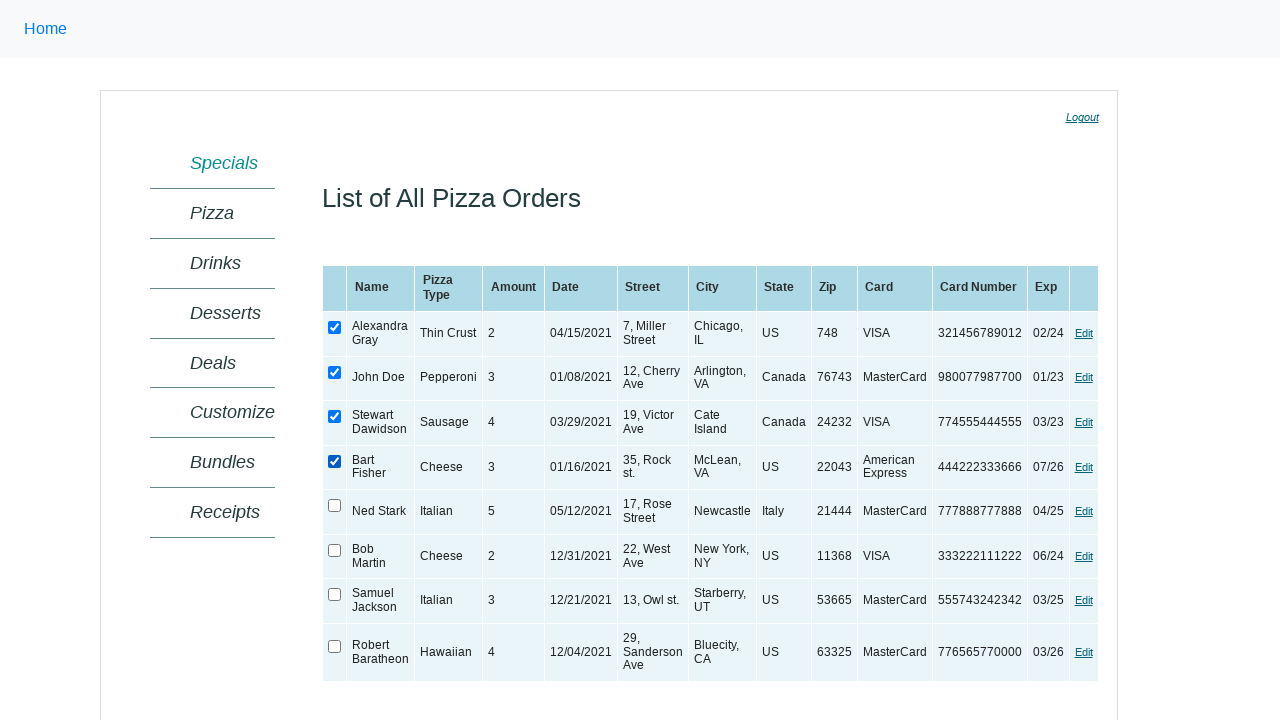

Checked a checkbox in the web table at (335, 506) on xpath=//table[@id='ctl00_MainContent_orderGrid'] >> xpath=//input[@type='checkbo
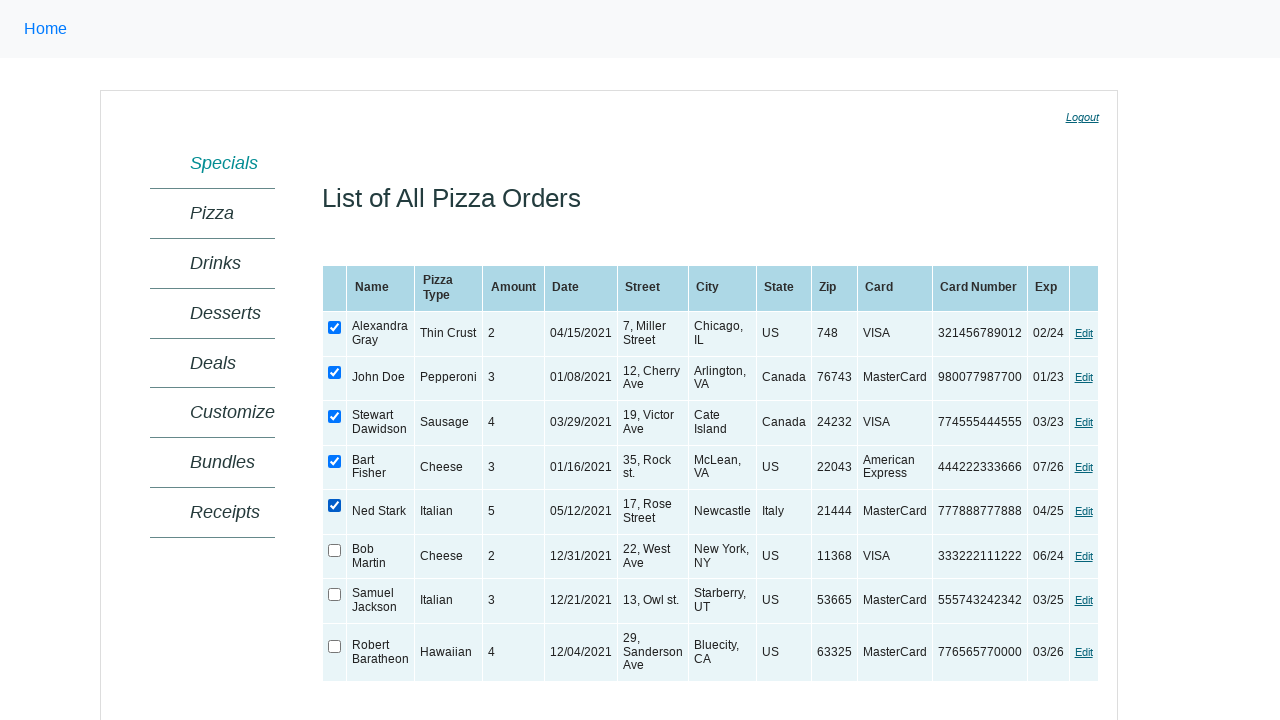

Verified checkbox is checked
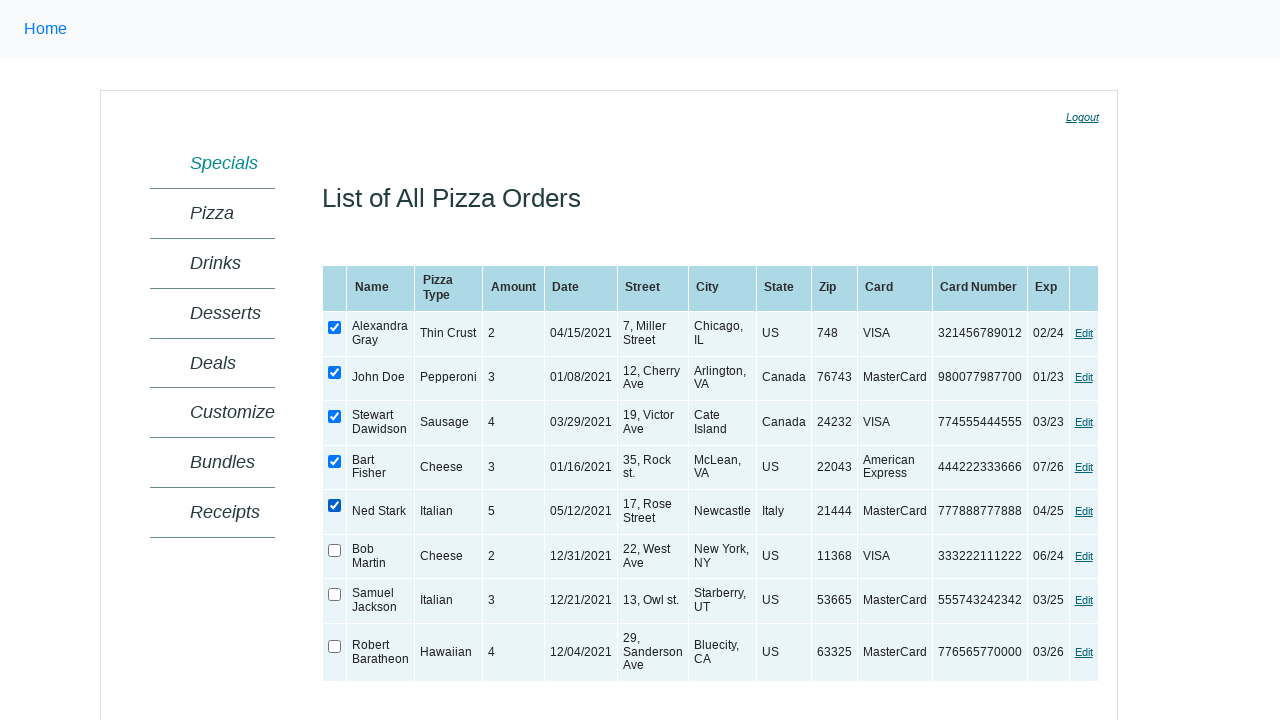

Checked a checkbox in the web table at (335, 550) on xpath=//table[@id='ctl00_MainContent_orderGrid'] >> xpath=//input[@type='checkbo
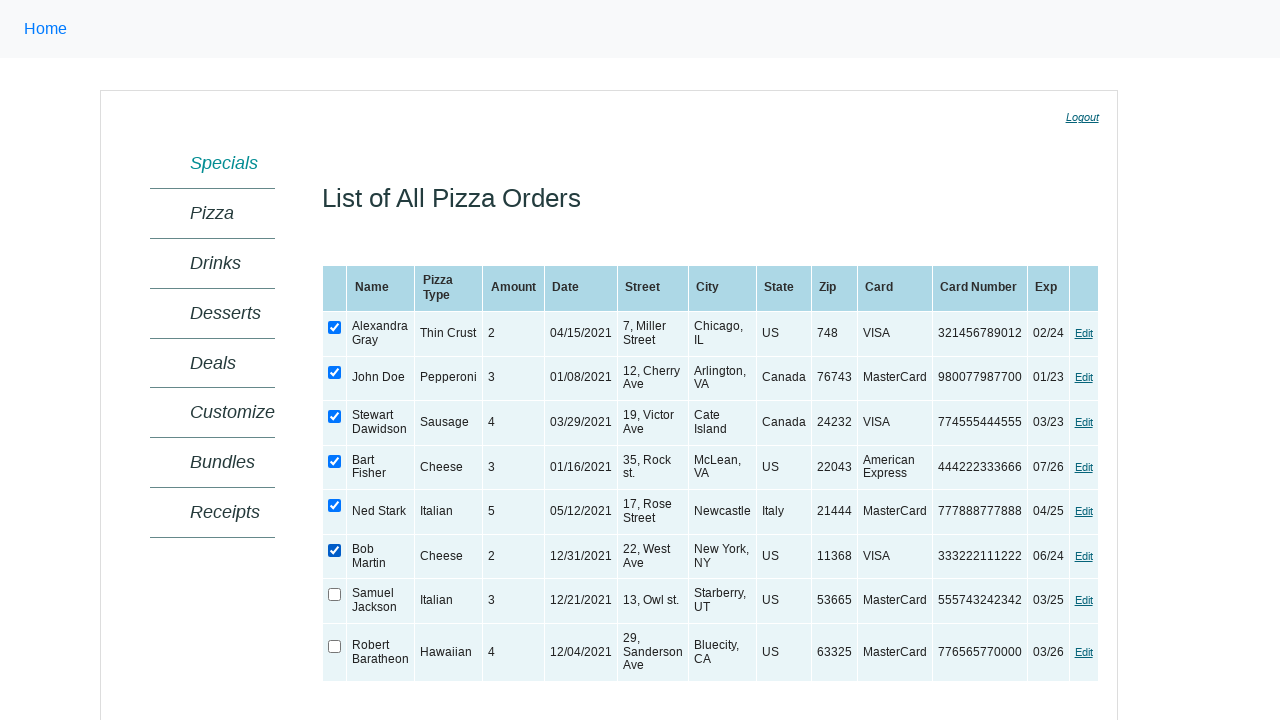

Verified checkbox is checked
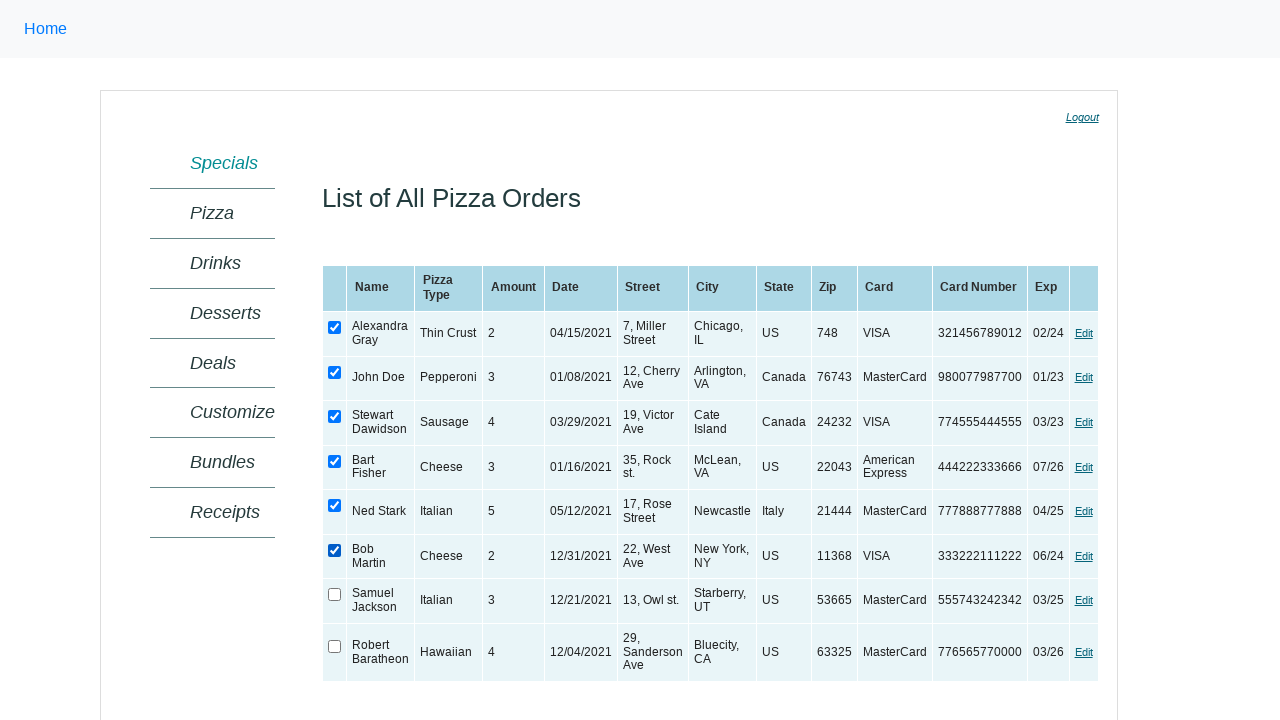

Checked a checkbox in the web table at (335, 595) on xpath=//table[@id='ctl00_MainContent_orderGrid'] >> xpath=//input[@type='checkbo
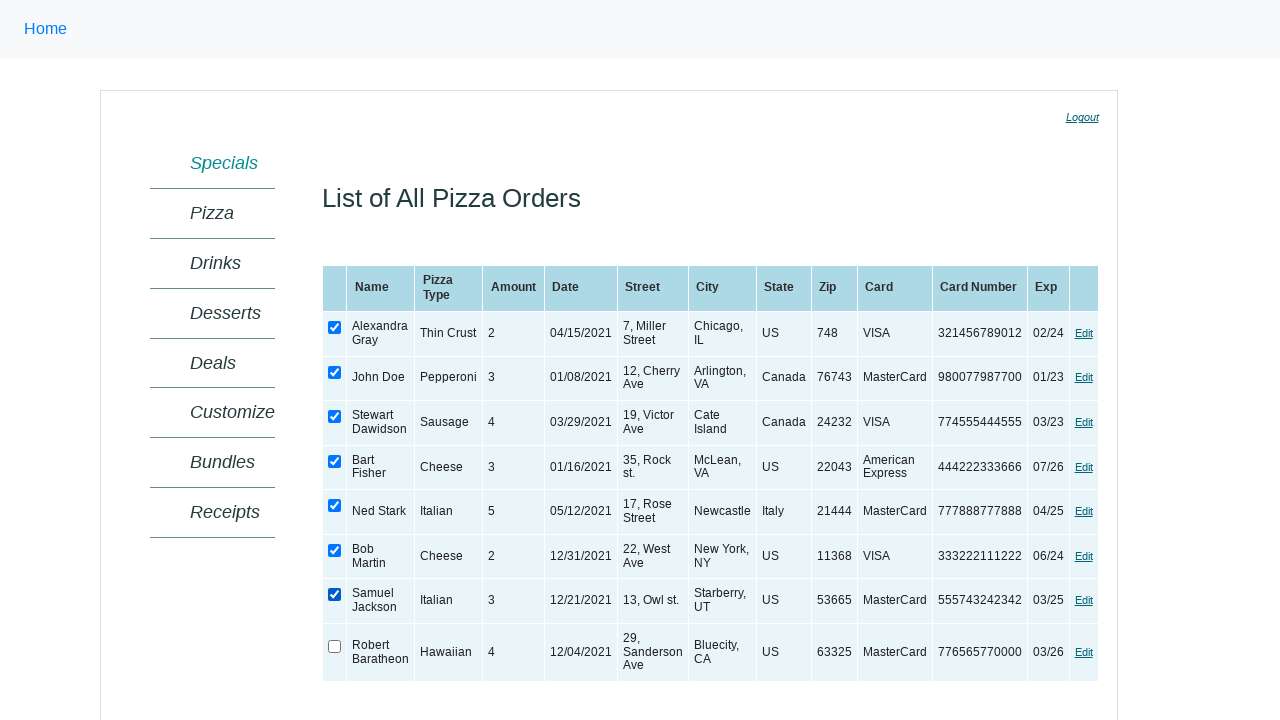

Verified checkbox is checked
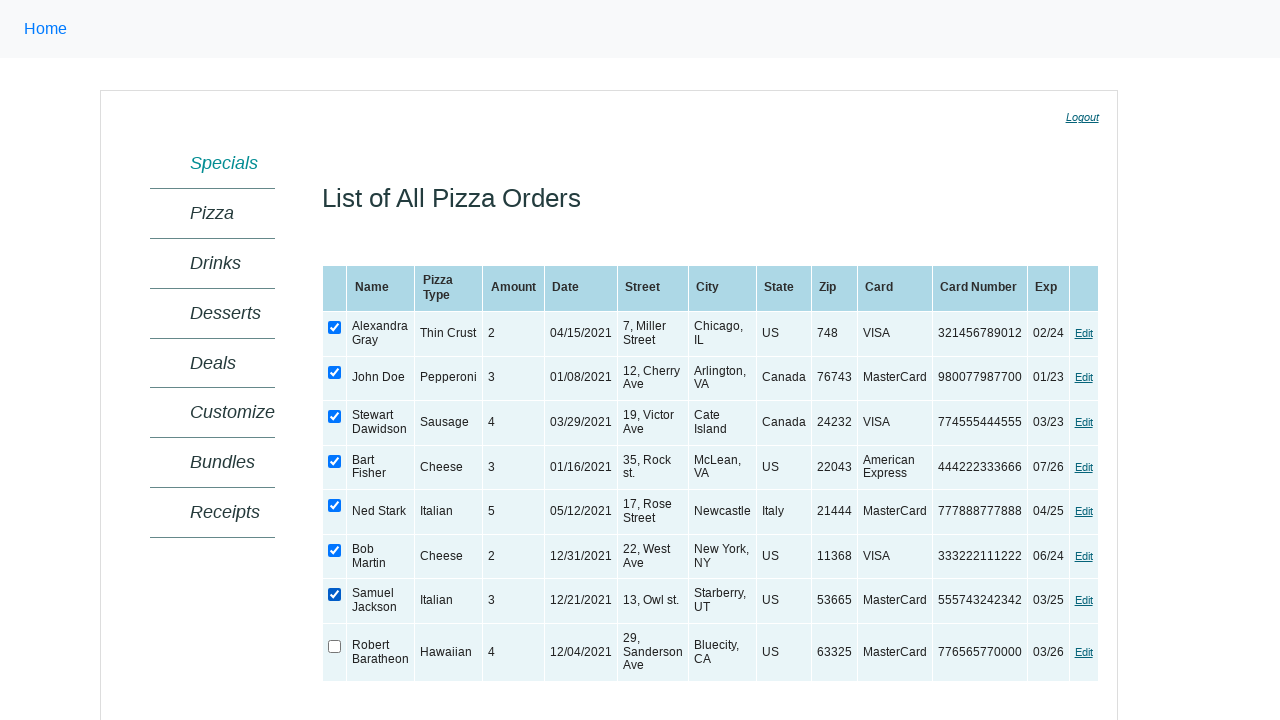

Checked a checkbox in the web table at (335, 646) on xpath=//table[@id='ctl00_MainContent_orderGrid'] >> xpath=//input[@type='checkbo
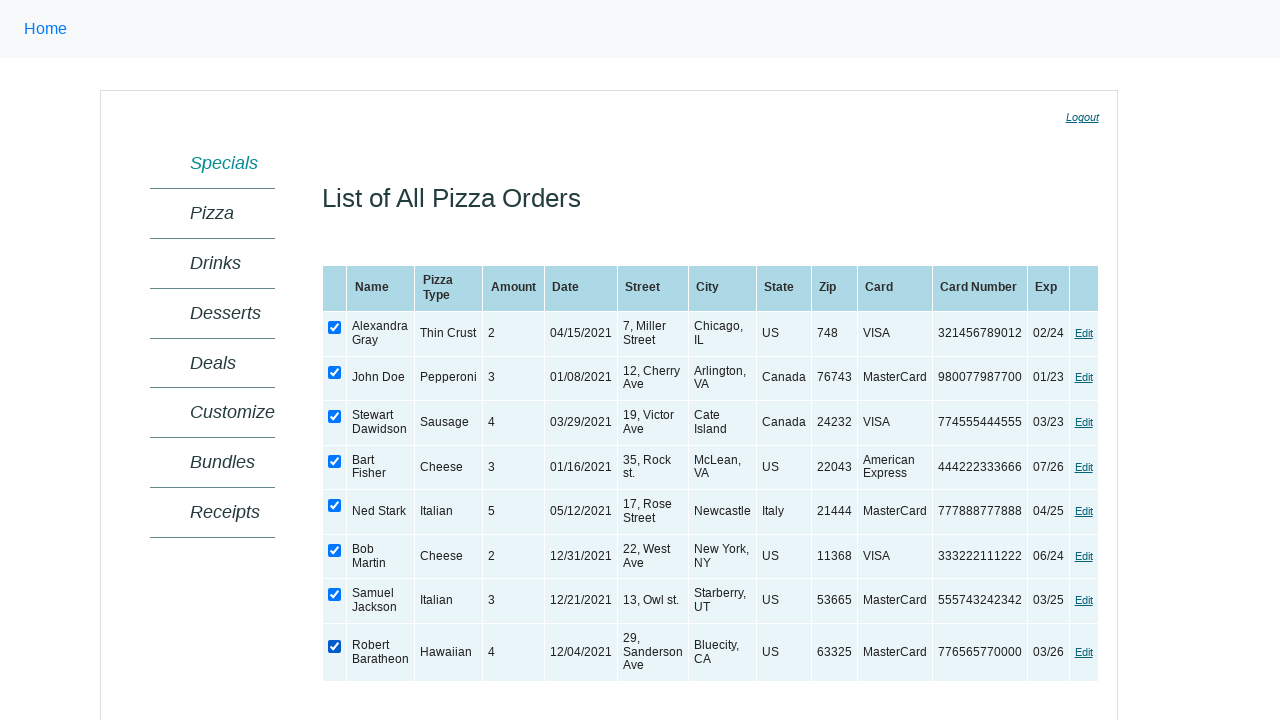

Verified checkbox is checked
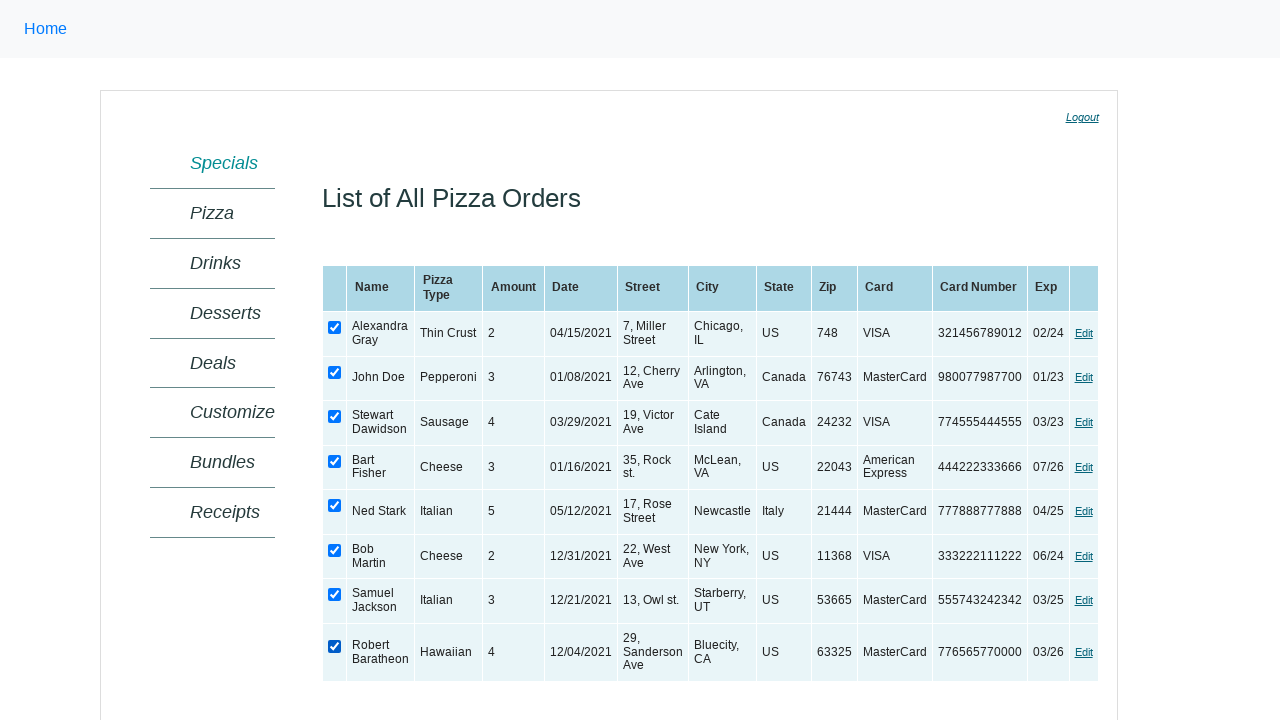

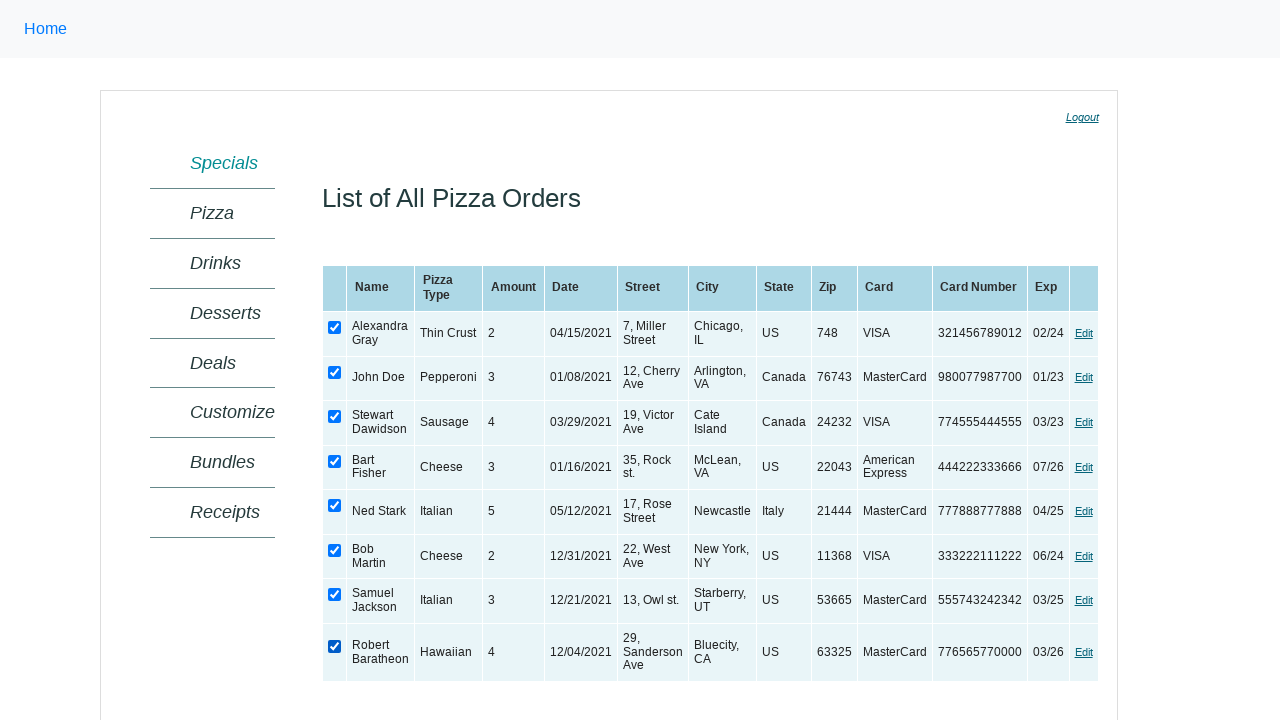